Tests navigating to a Russian e-commerce website (vseinstrumenti.ru) with maximized viewport settings to verify page loads successfully

Starting URL: https://www.vseinstrumenti.ru/

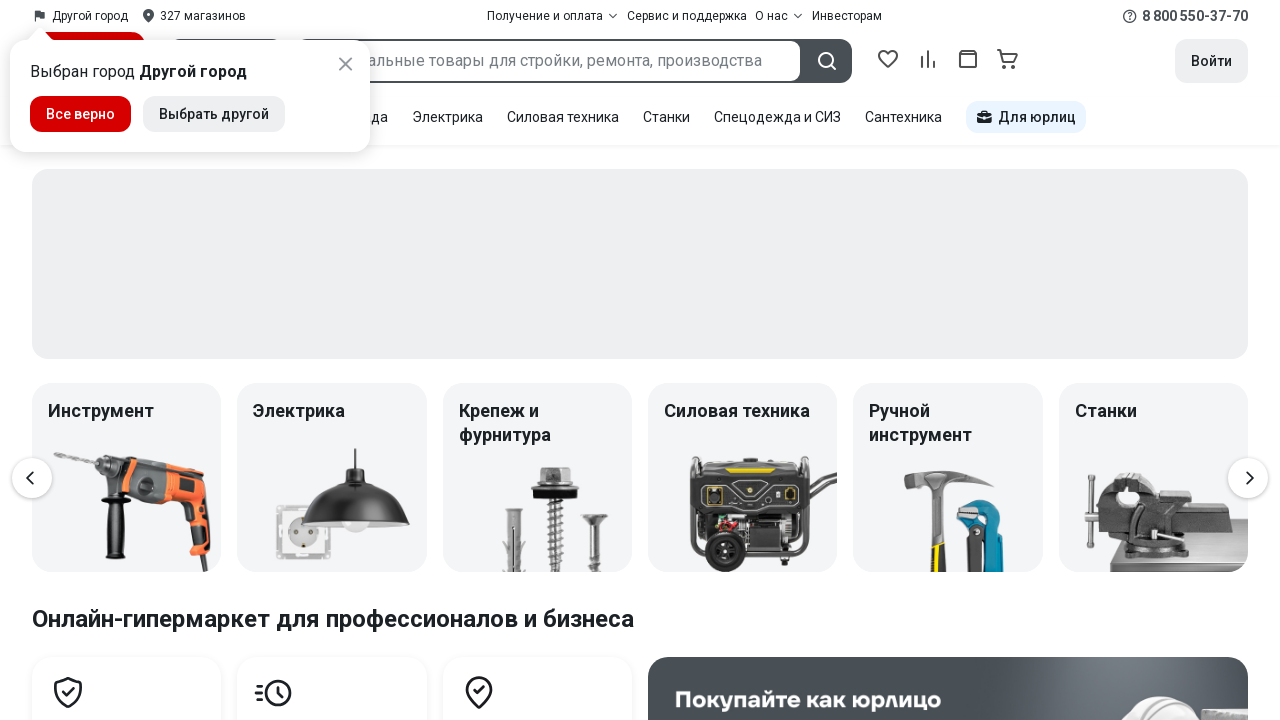

Set viewport to 1920x1080 (Full HD resolution)
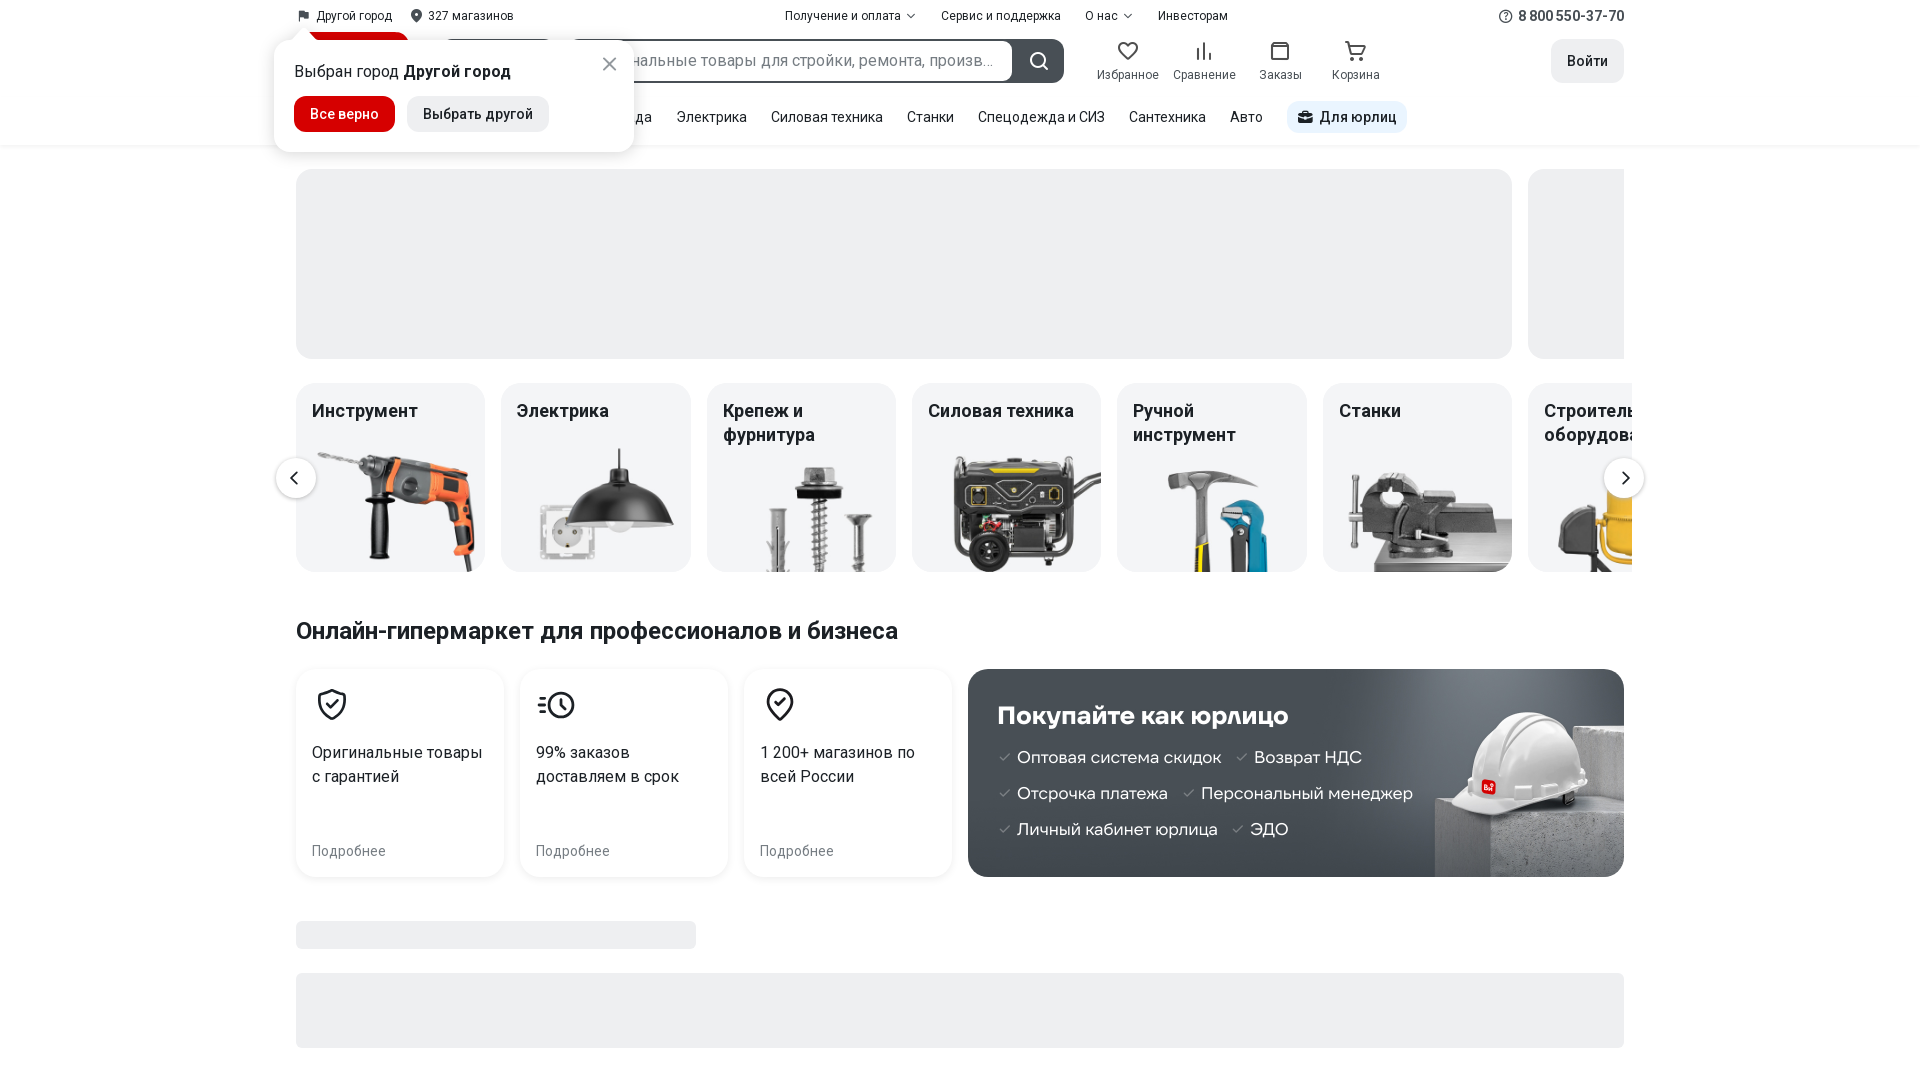

Waited for page DOM content to load
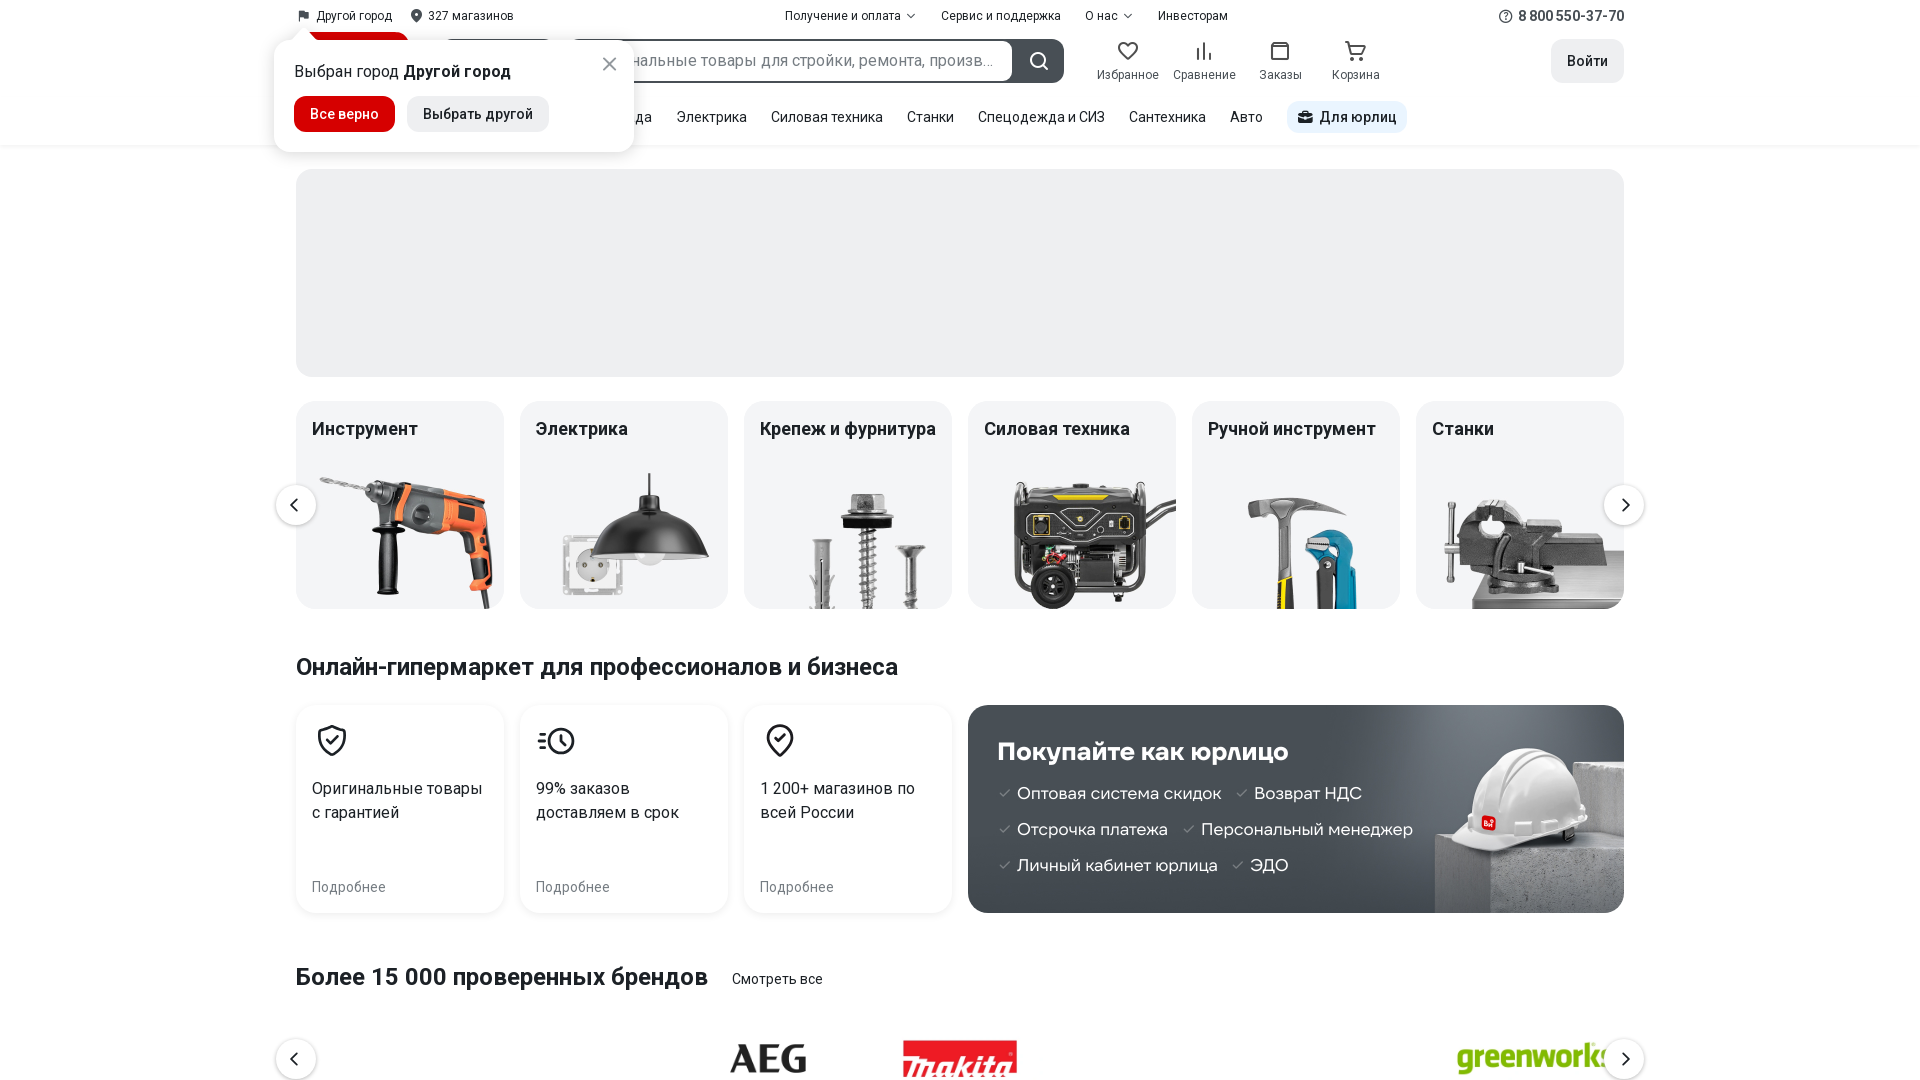

Waited 5 seconds for page to fully render
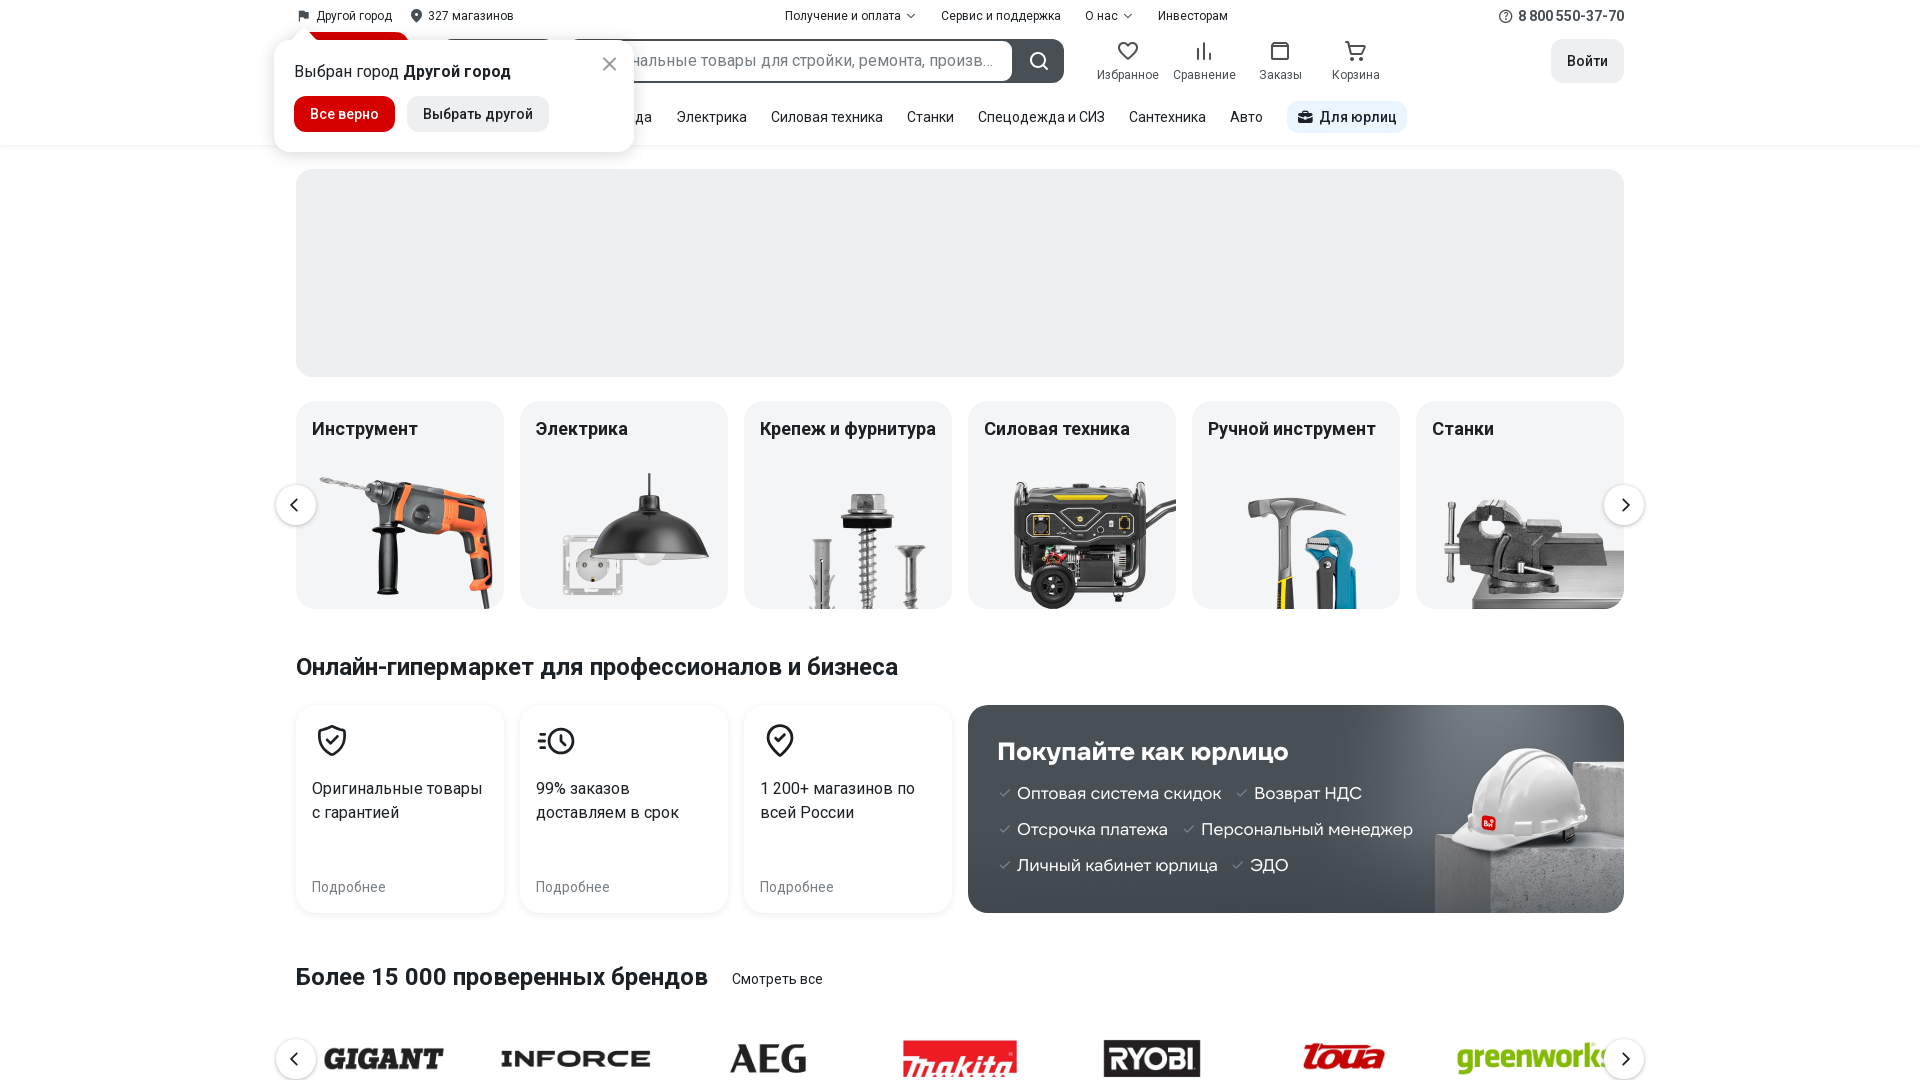

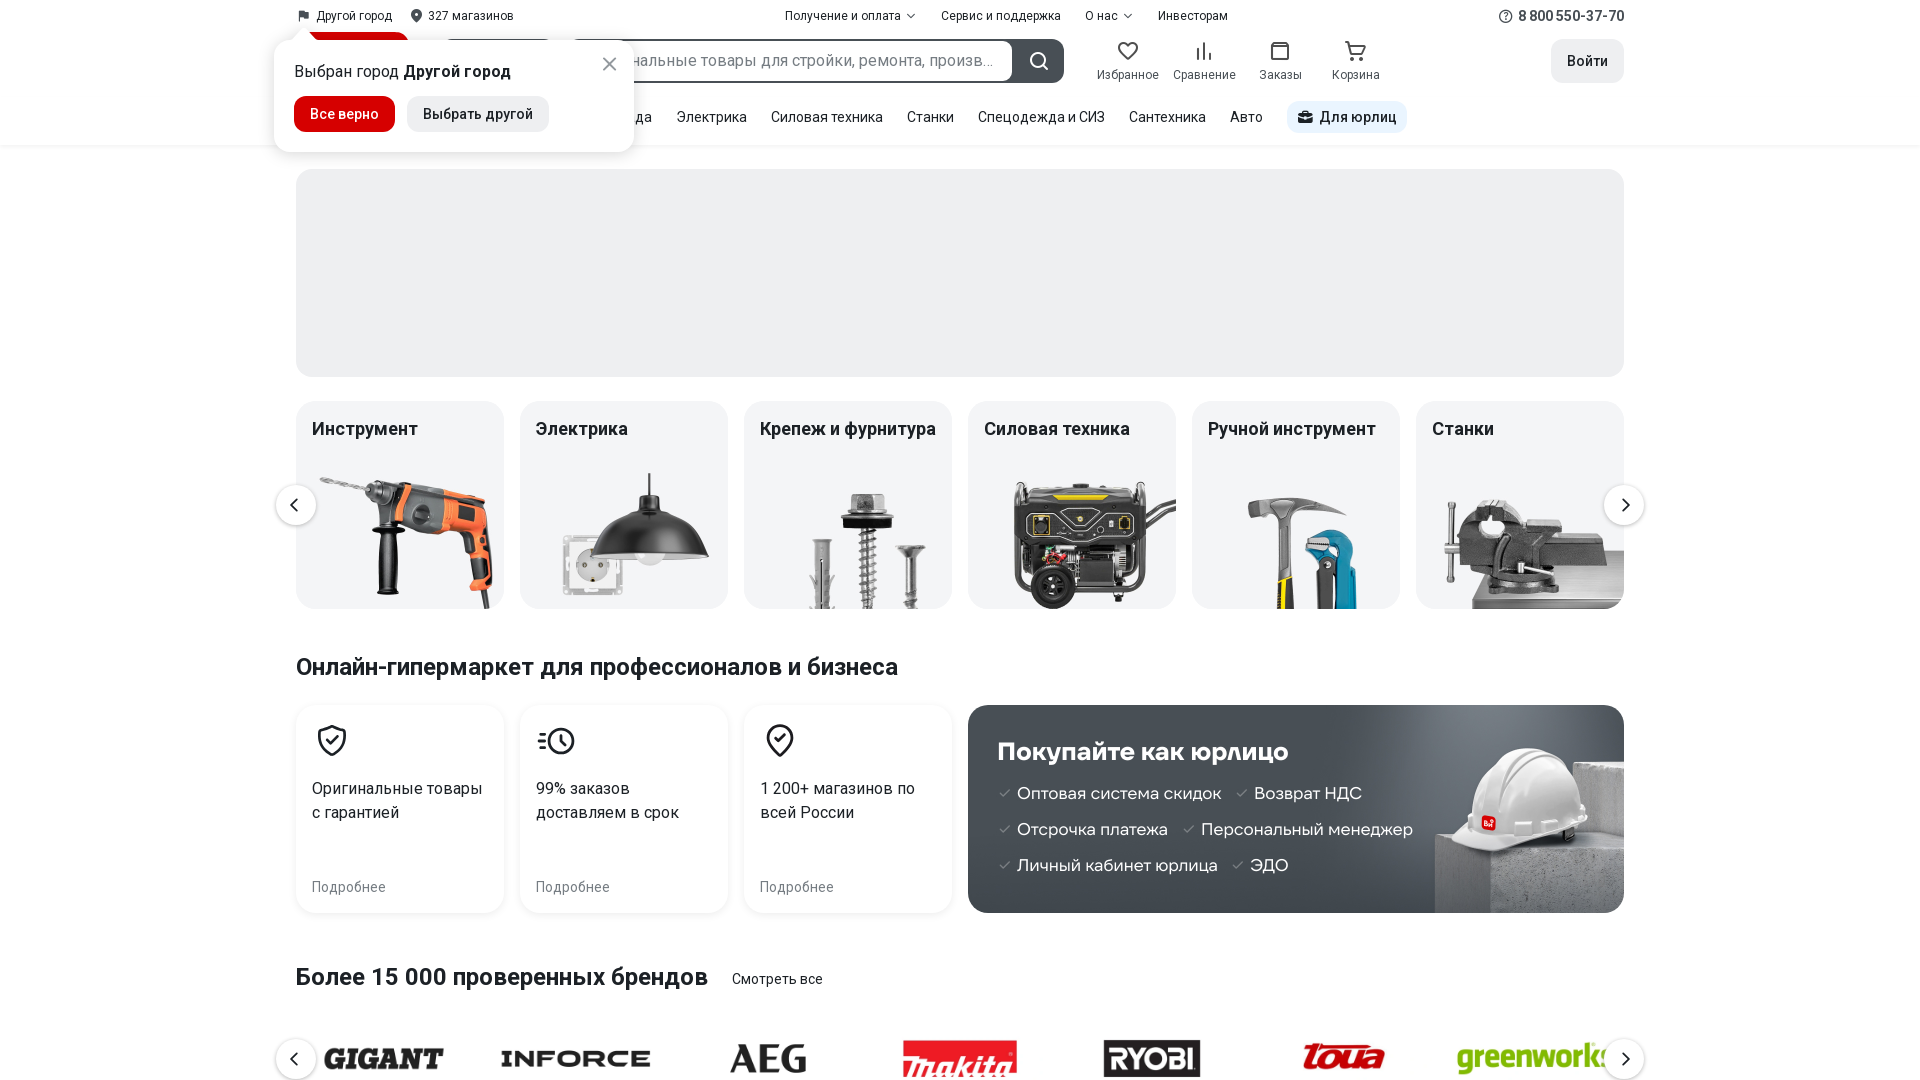